Tests a registration form by filling in first name, last name, and email fields, then submitting the form and verifying the success message is displayed.

Starting URL: http://suninjuly.github.io/registration1.html

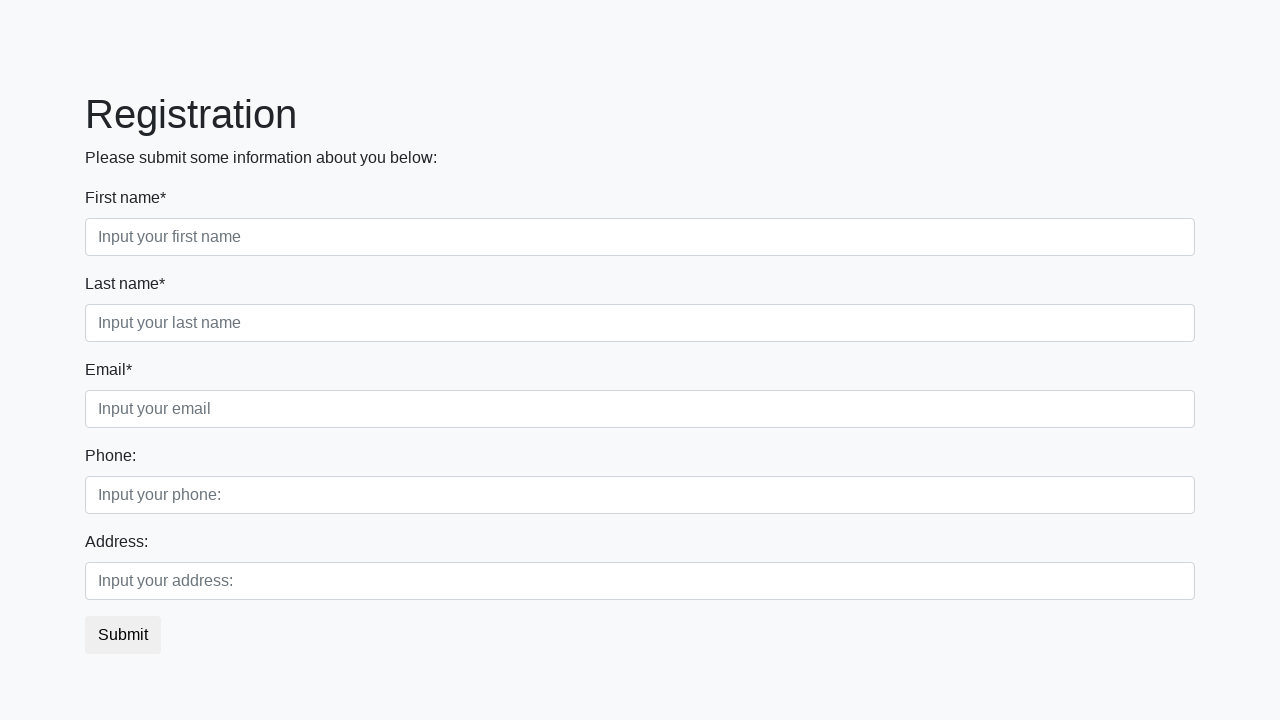

Filled first name field with 'Ivan' on div.first_block > div.form-group.first_class > input.form-control.first
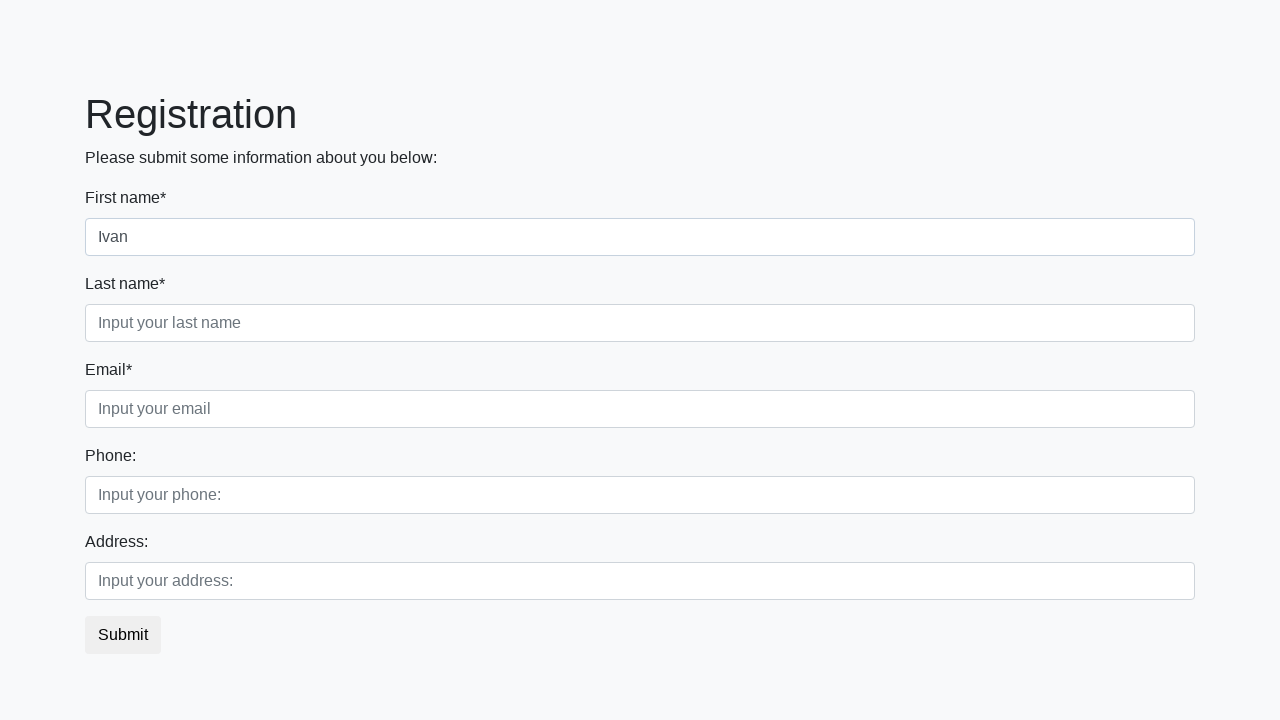

Filled last name field with 'Petrov' on div.first_block > div.form-group.second_class > input.form-control.second
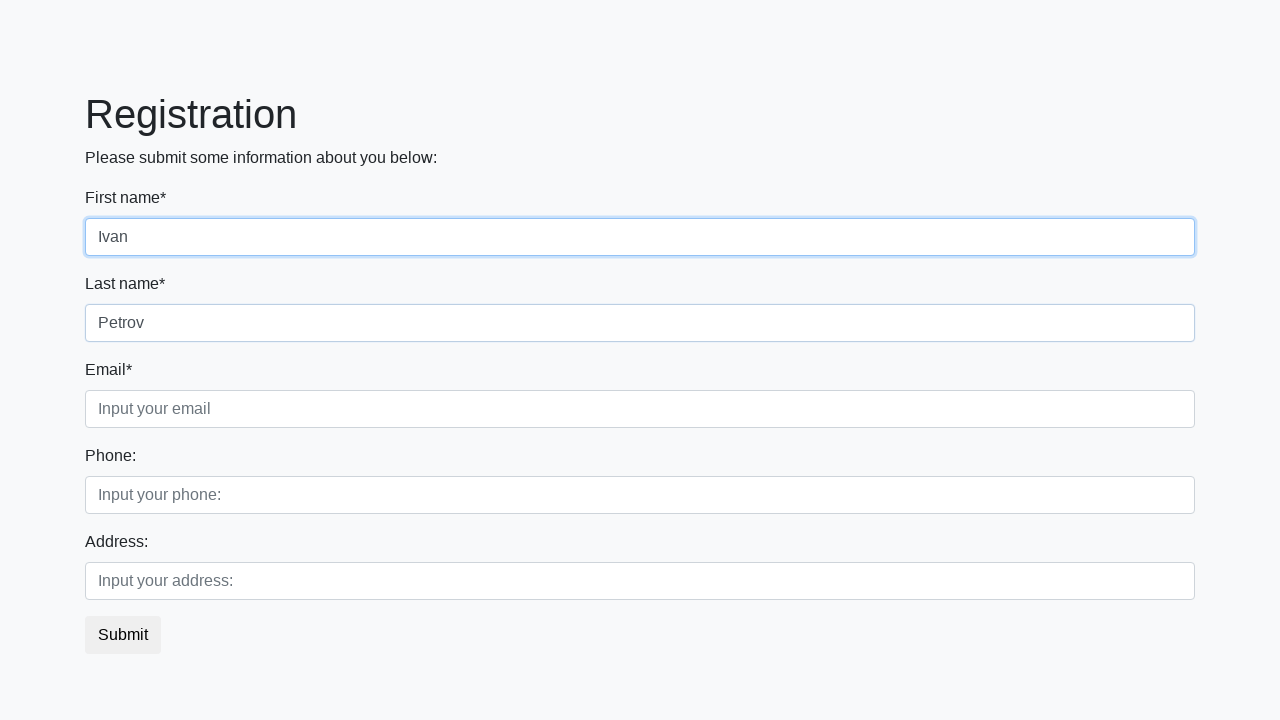

Filled email field with 'test@test.ru' on div.first_block > div.form-group.third_class > input.form-control.third
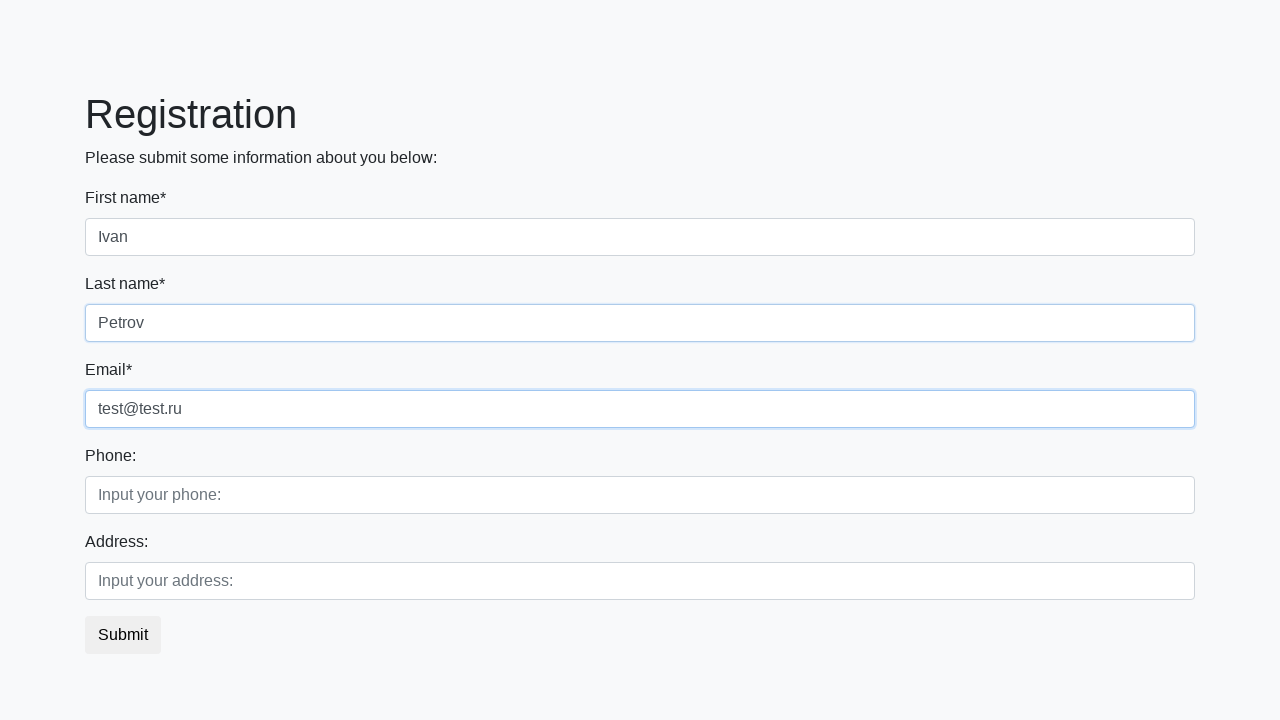

Clicked submit button to register at (123, 635) on button.btn
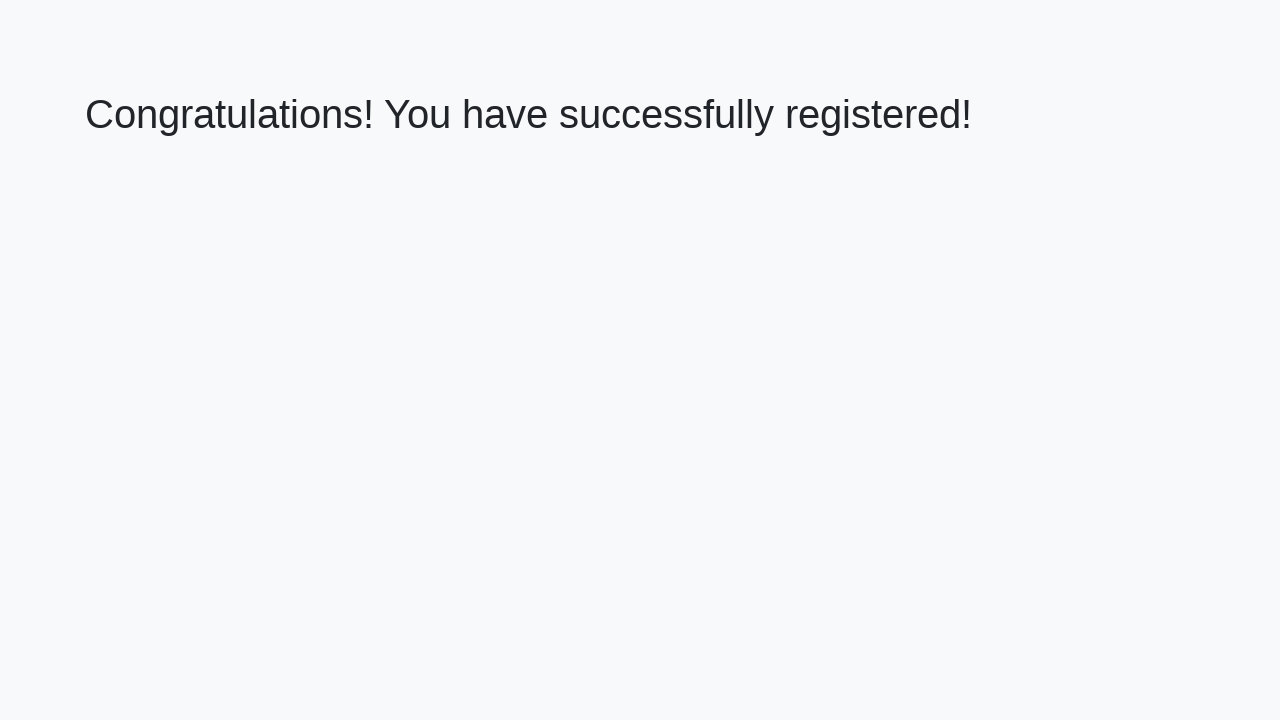

Success message heading loaded
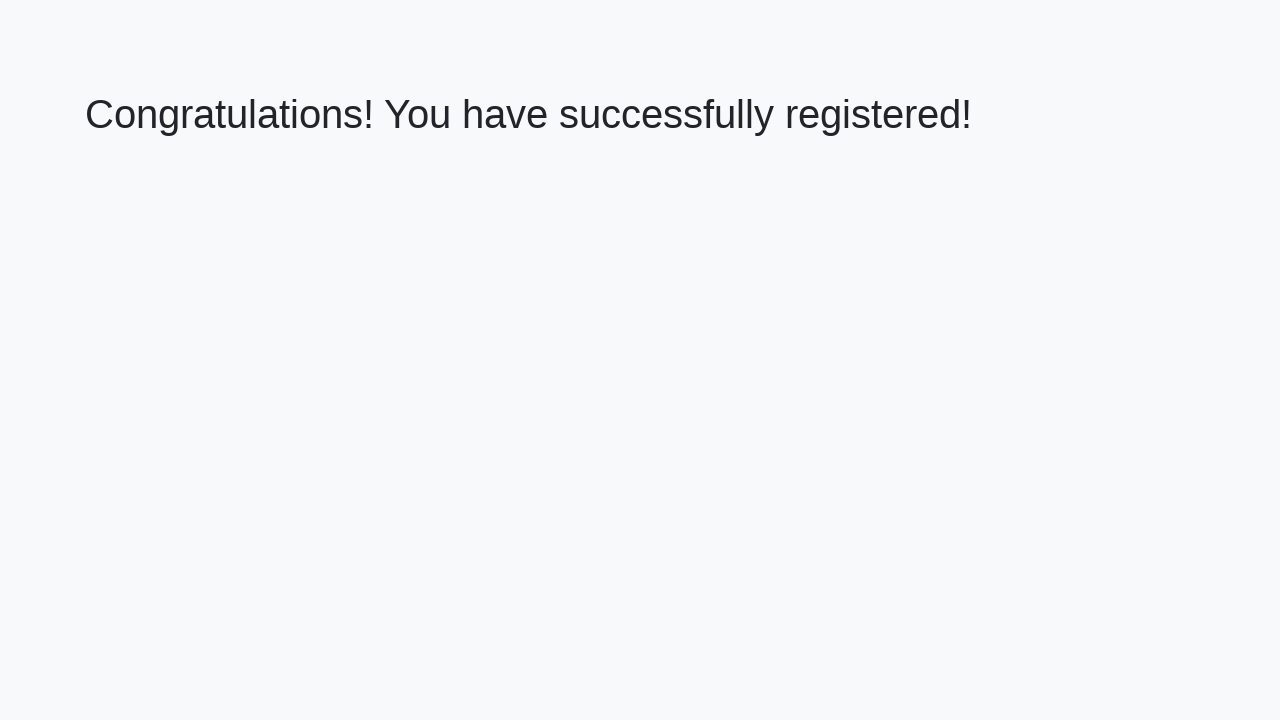

Retrieved success message text
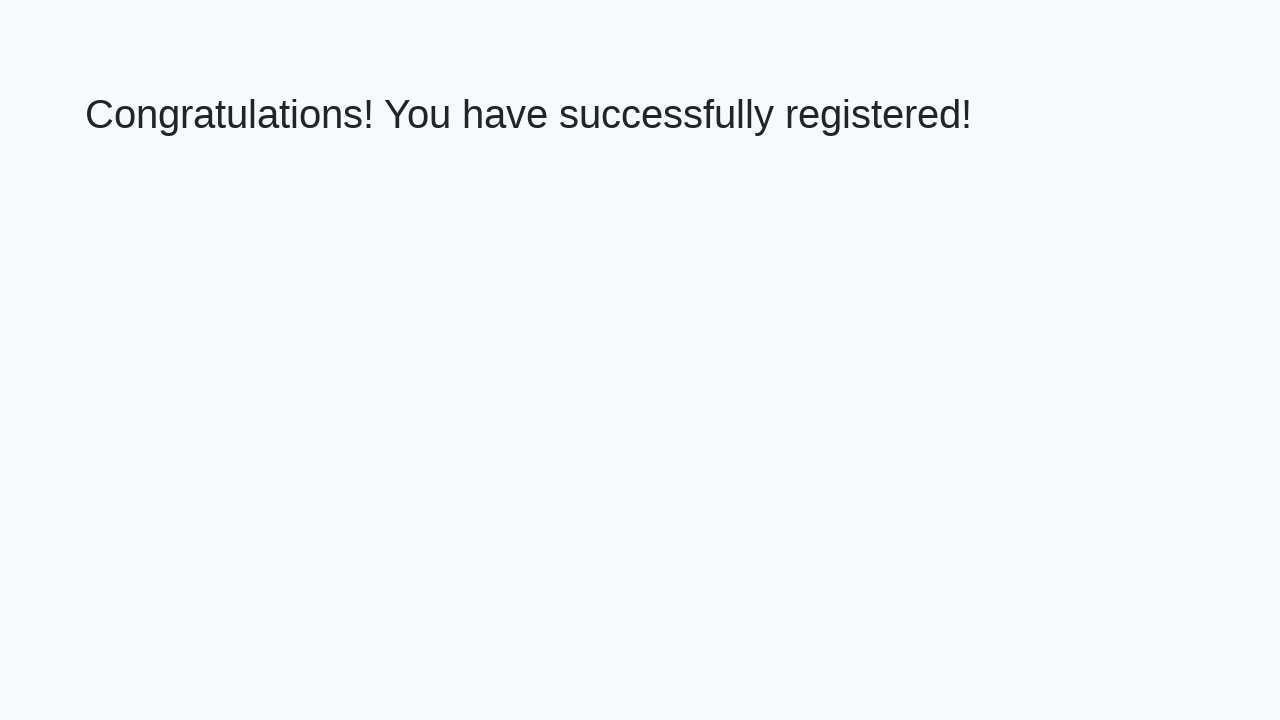

Verified success message: 'Congratulations! You have successfully registered!'
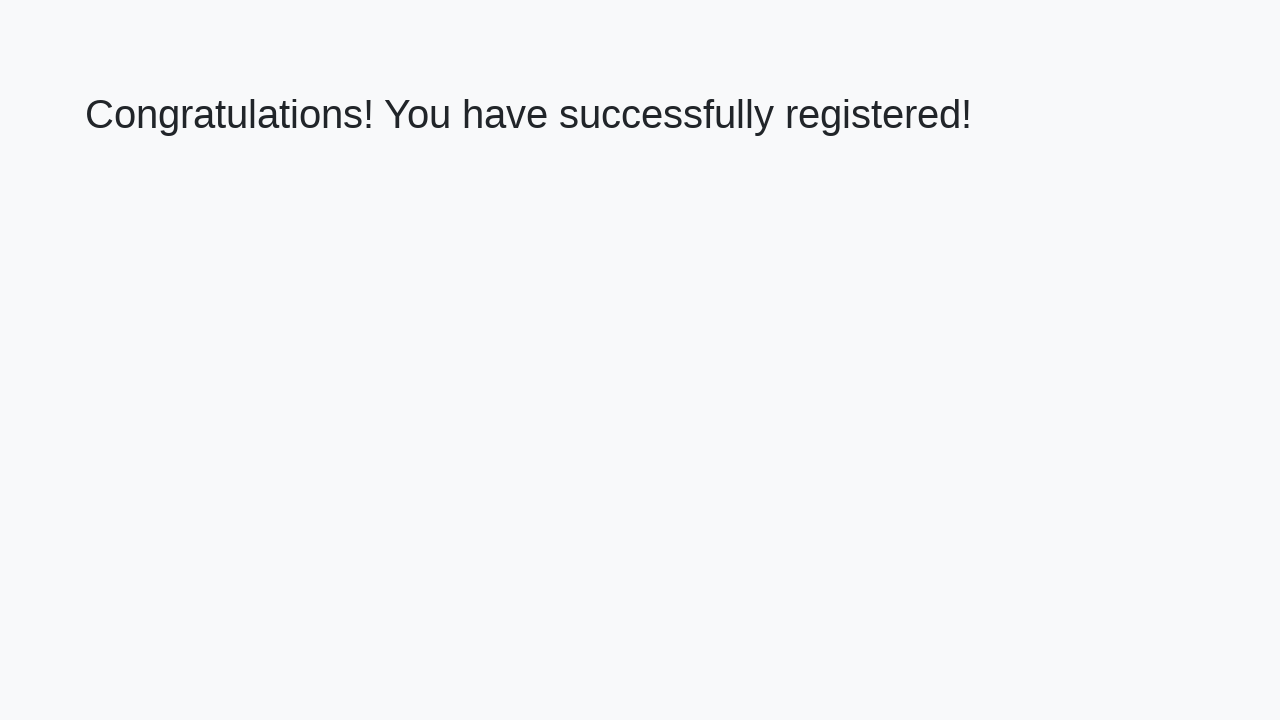

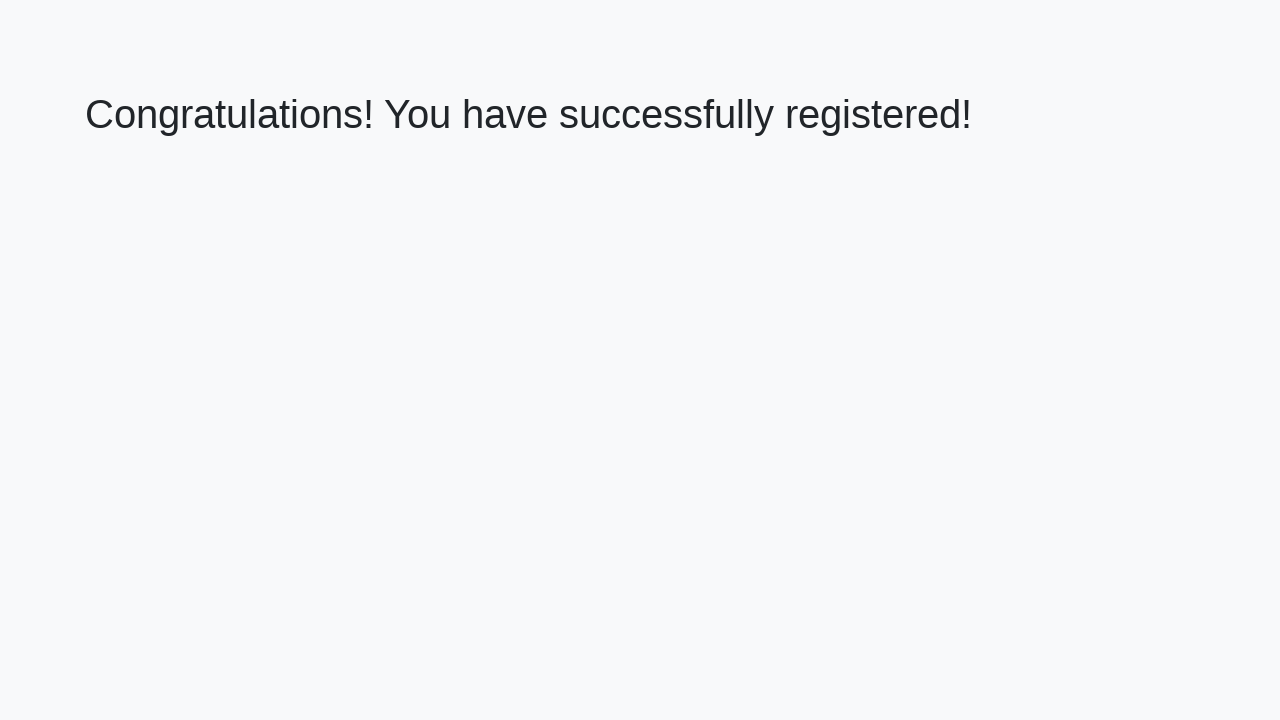